Tests the entry ad modal functionality on a practice website by waiting for the modal to appear and then clicking the close button to dismiss it.

Starting URL: http://the-internet.herokuapp.com/entry_ad

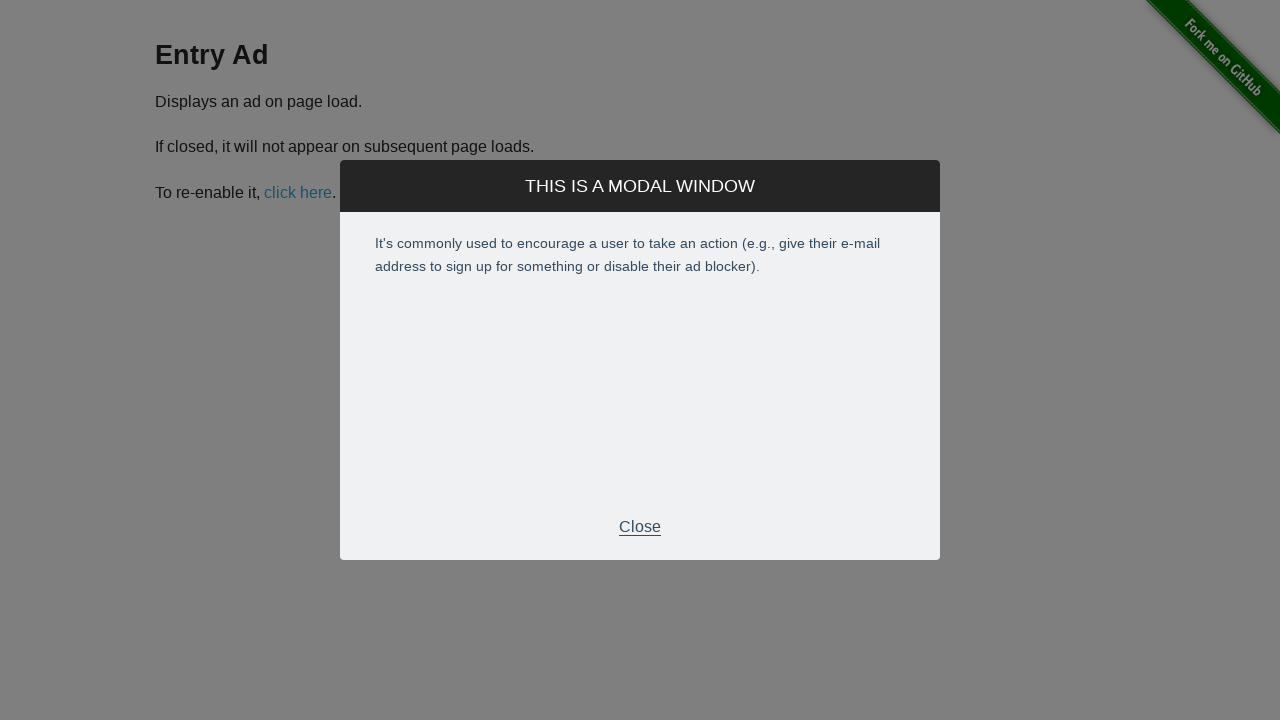

Entry ad modal appeared and became visible
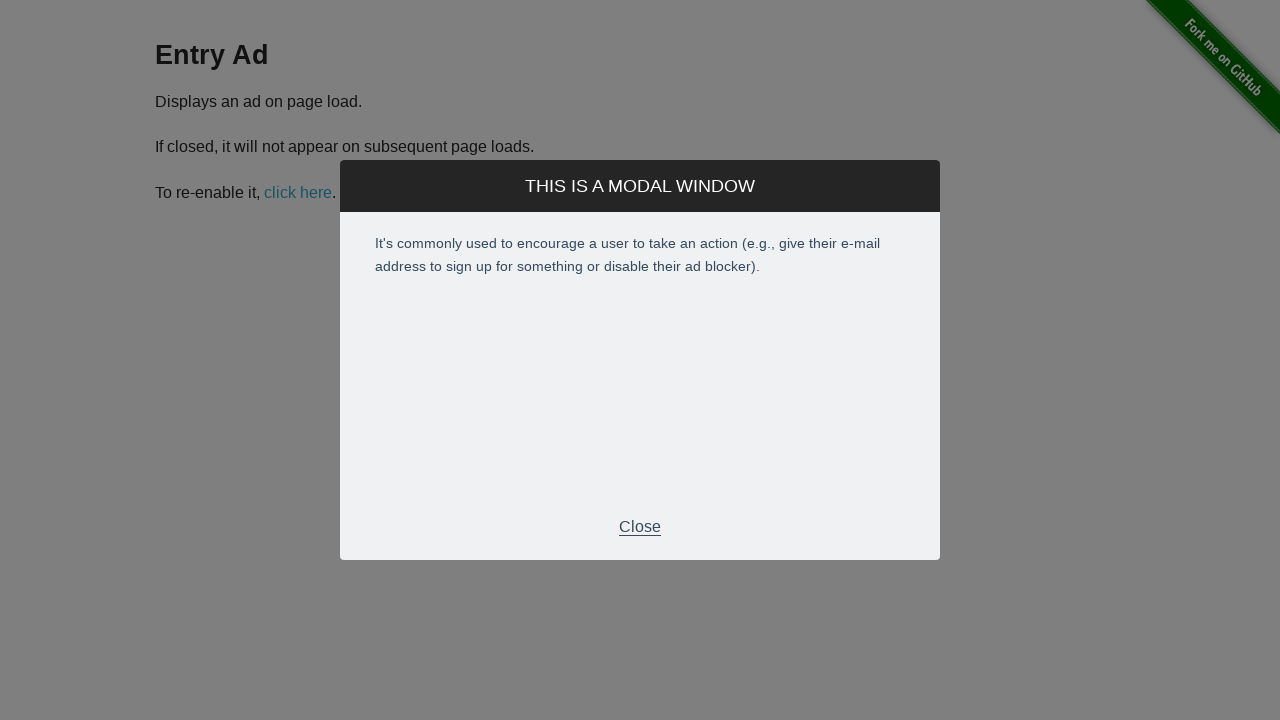

Clicked close button in modal footer to dismiss entry ad modal at (640, 527) on .modal-footer
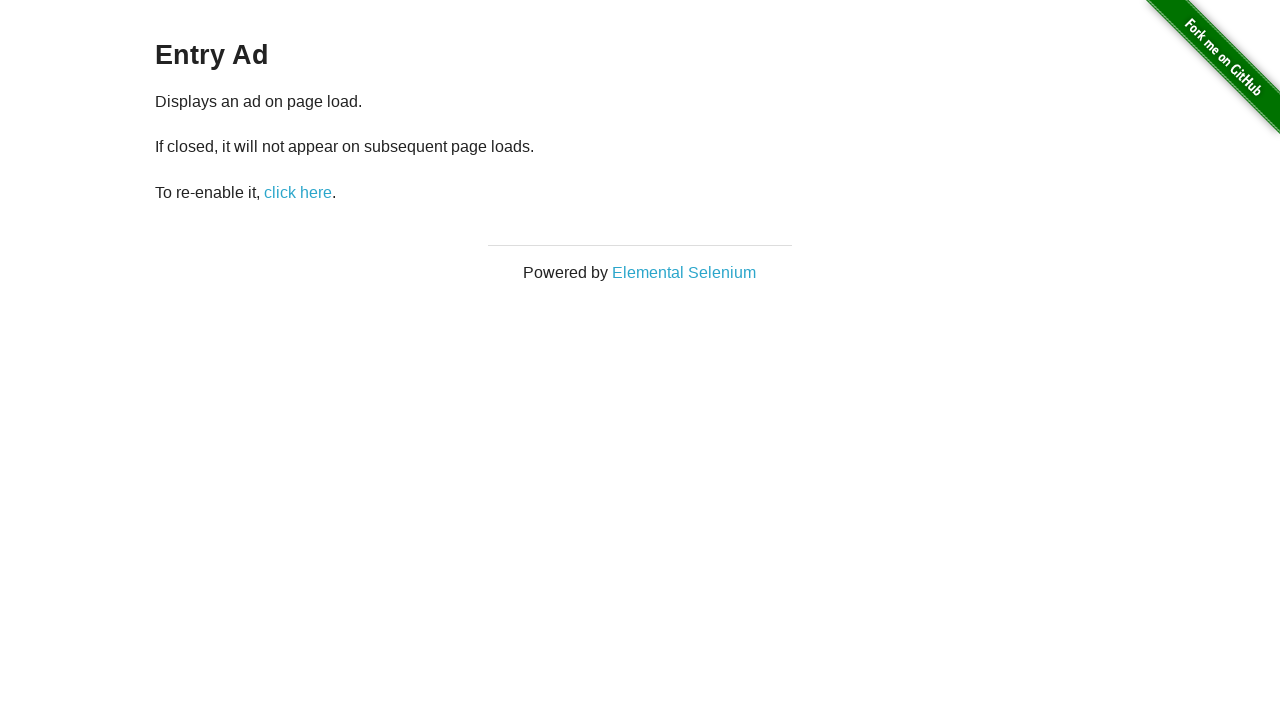

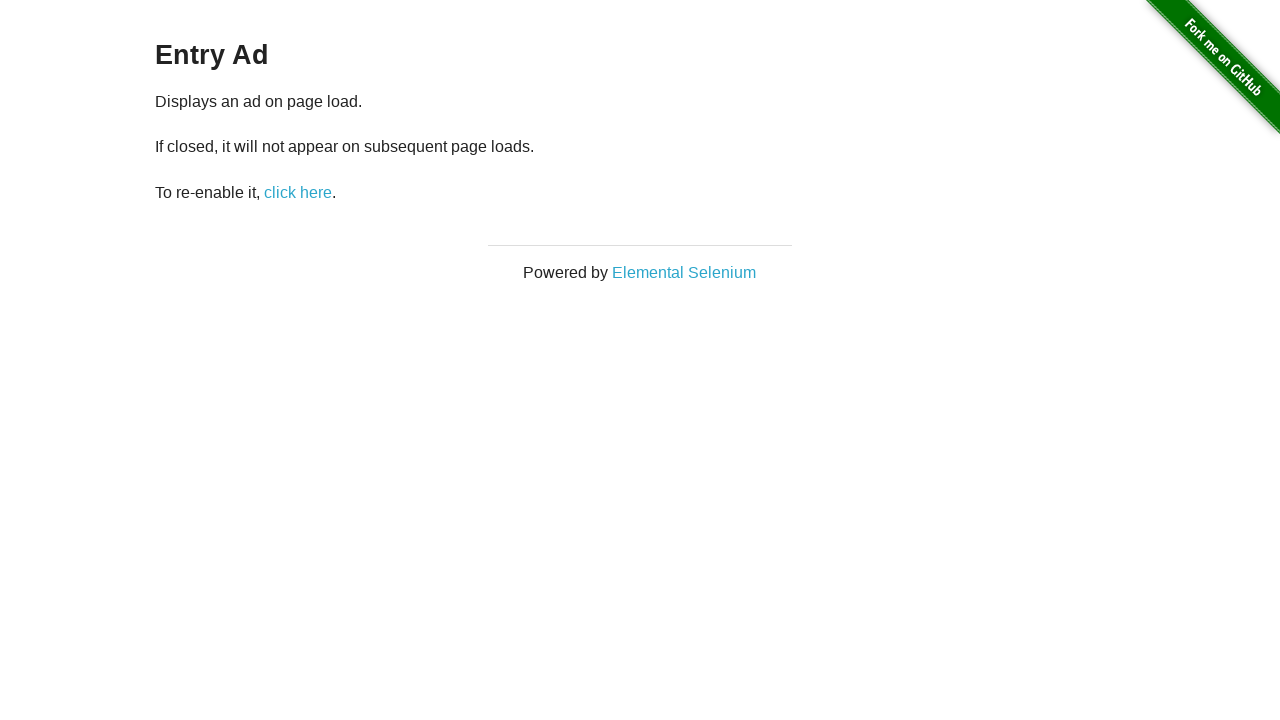